Tests multi-tab browser handling by opening a new tab, navigating to a different page, extracting text content, switching back to the original tab, and filling a form field with the extracted data.

Starting URL: https://rahulshettyacademy.com/angularpractice/

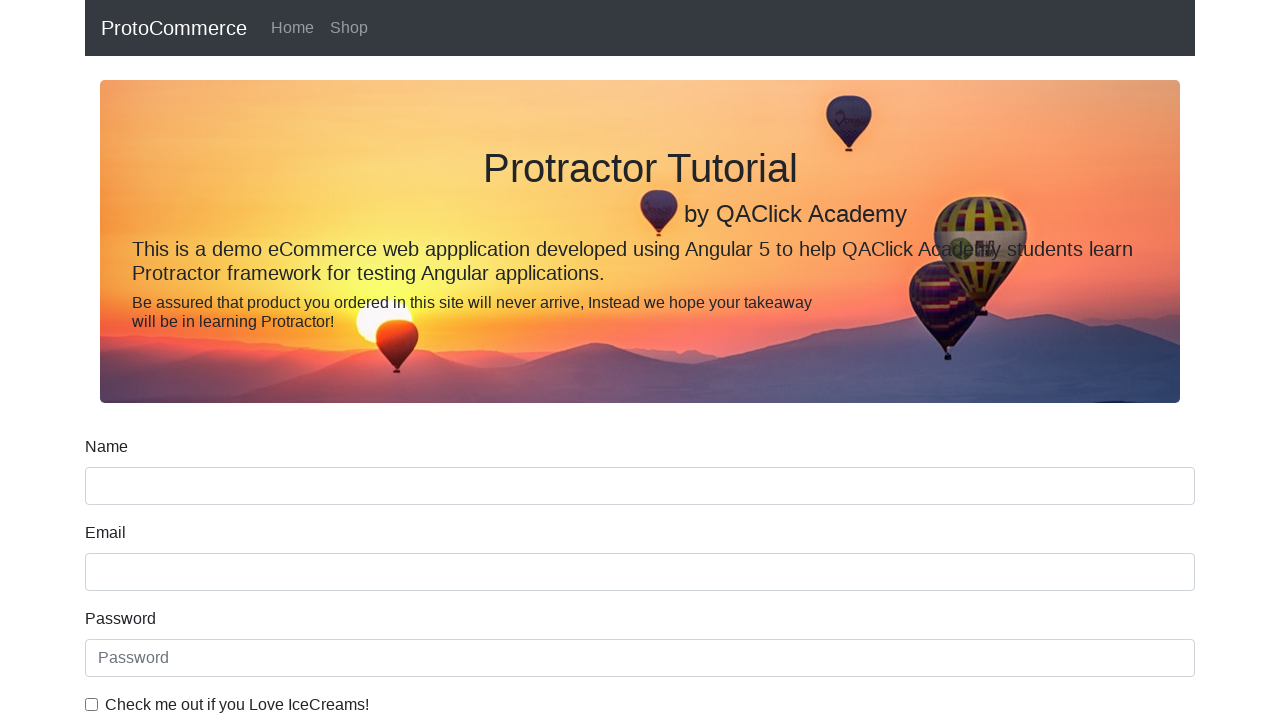

Opened a new tab/page
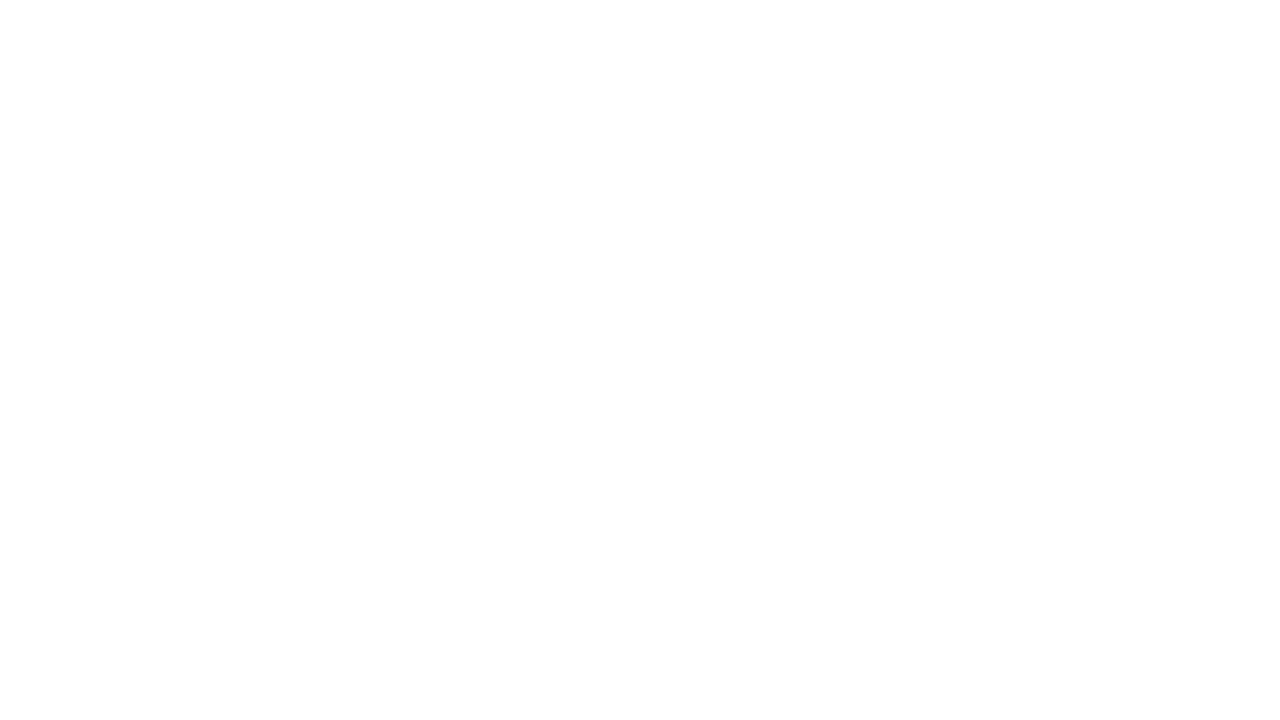

Navigated new tab to https://rahulshettyacademy.com/
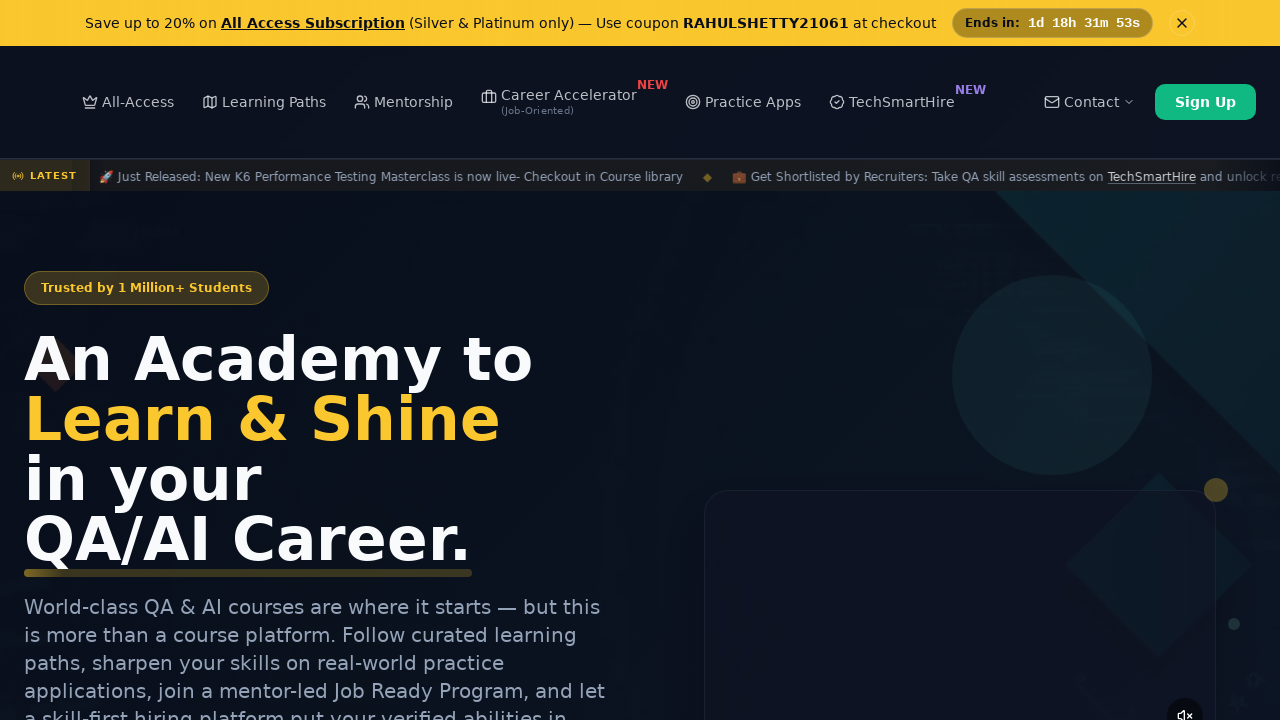

Waited for course links to load
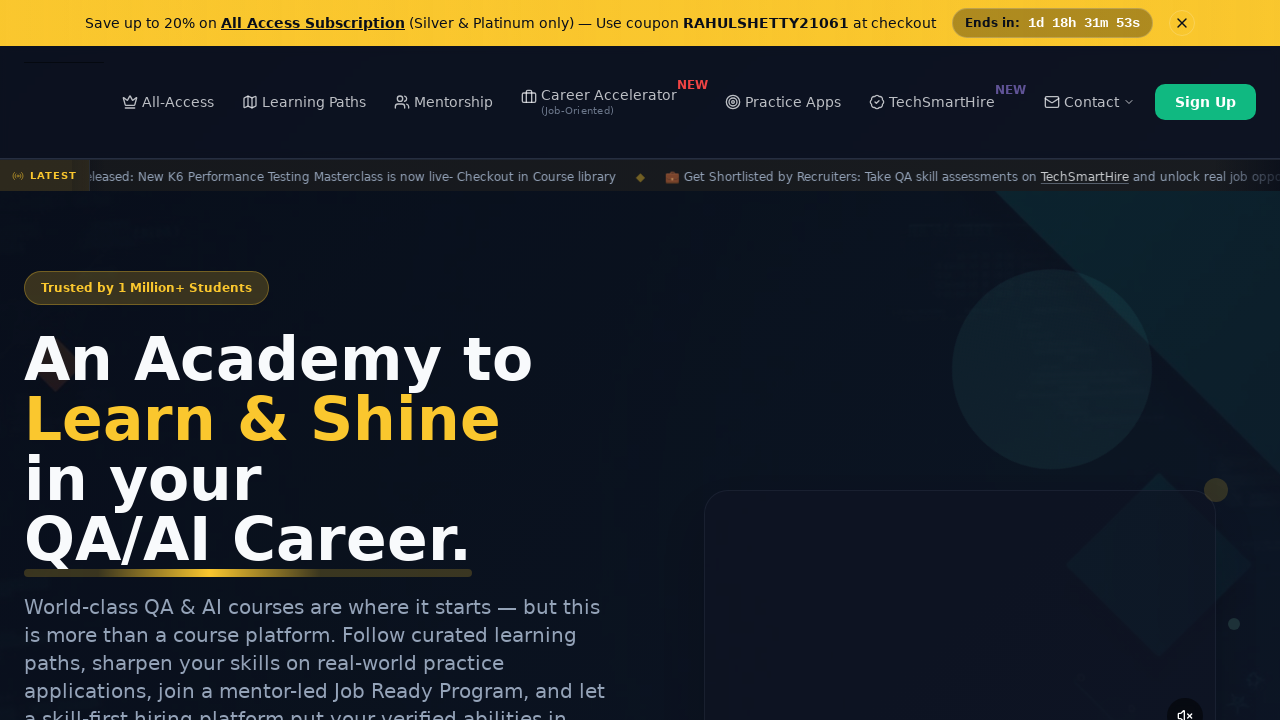

Located all course links
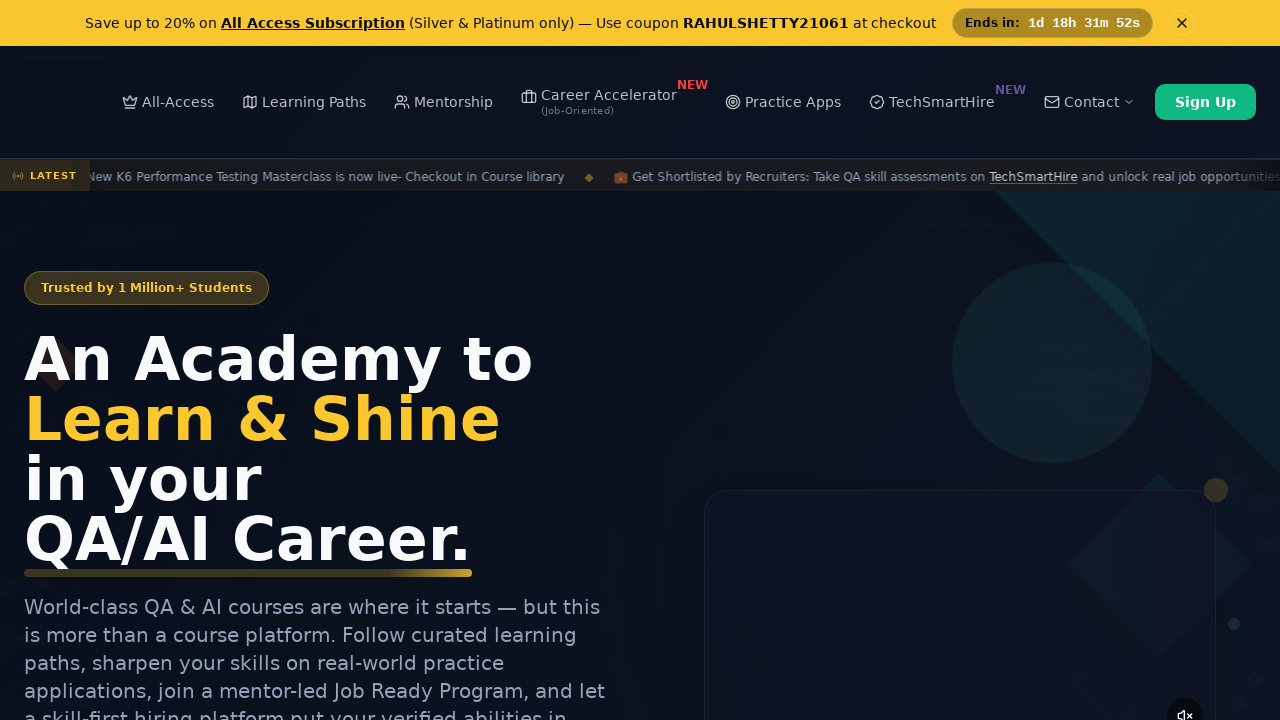

Extracted second course name: Playwright Testing
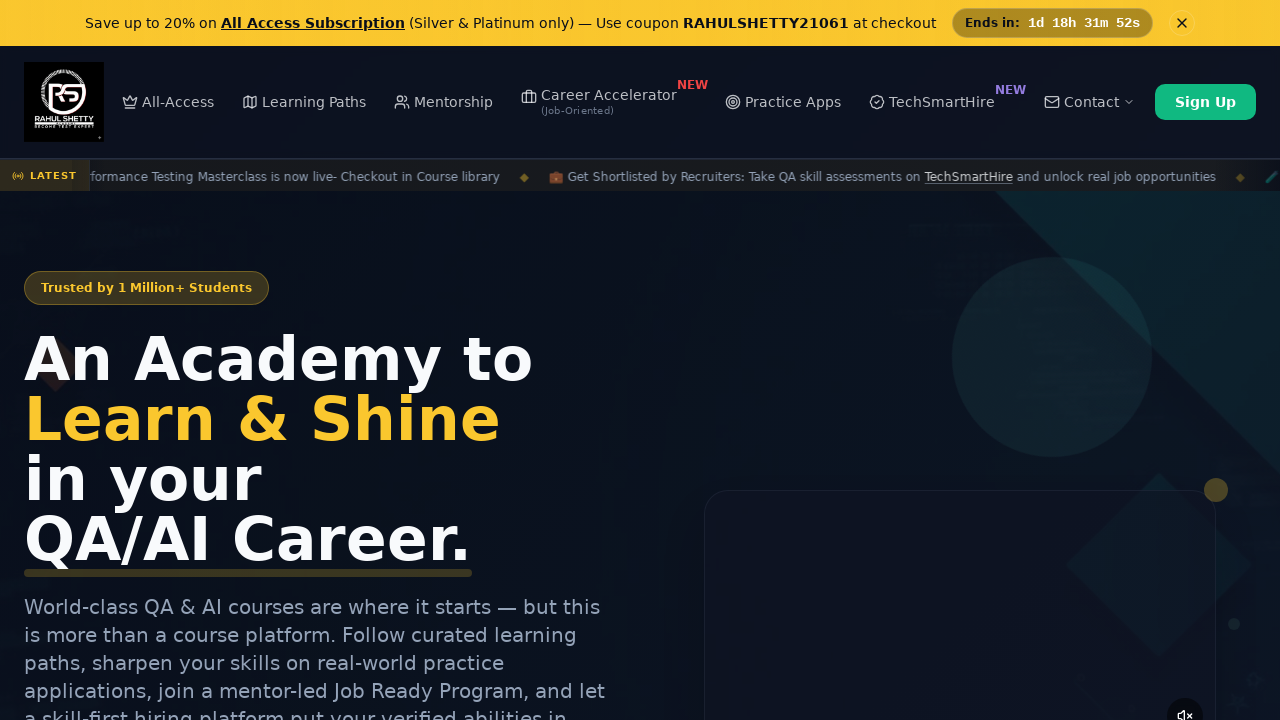

Switched back to original tab
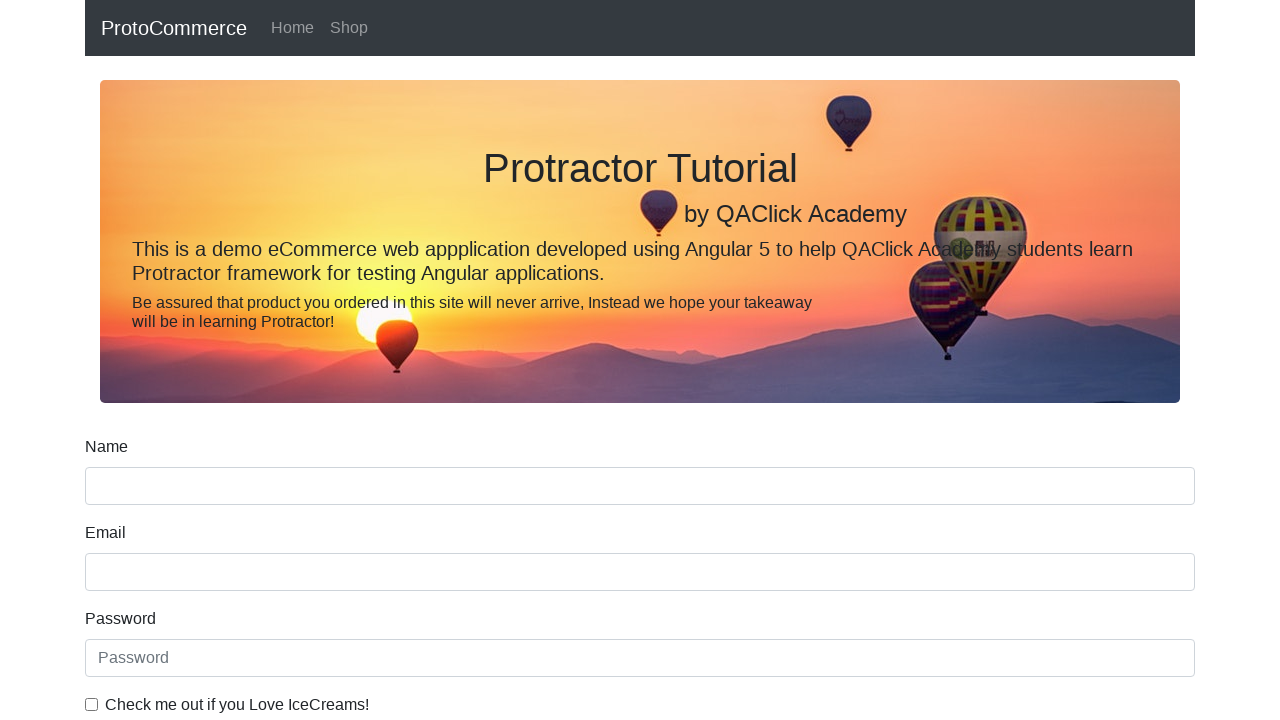

Filled name field with course name: Playwright Testing on input[name='name']
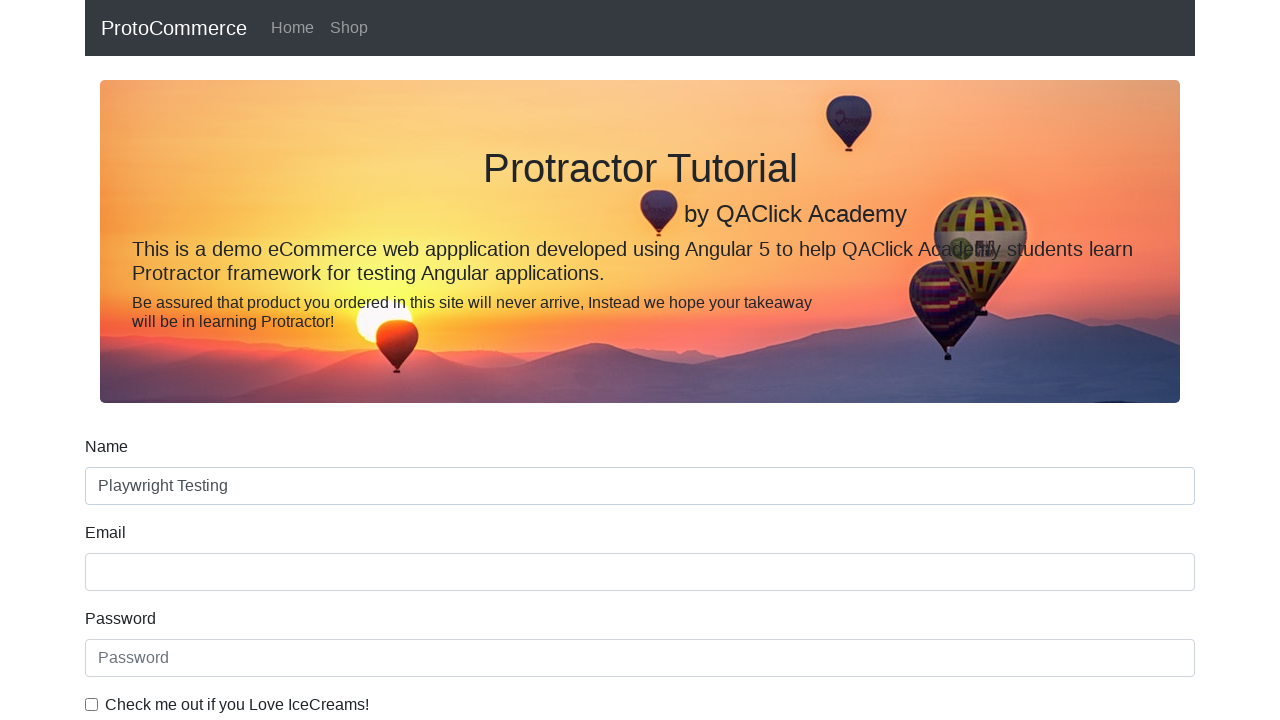

Closed the new tab
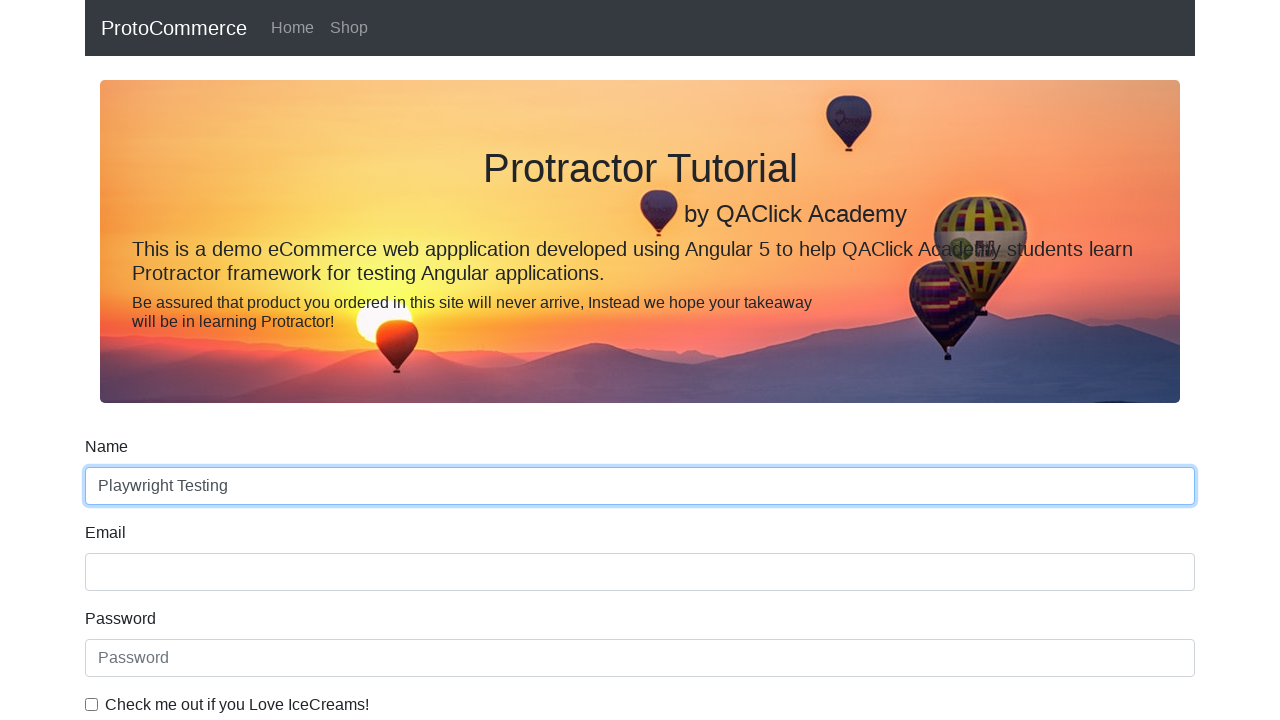

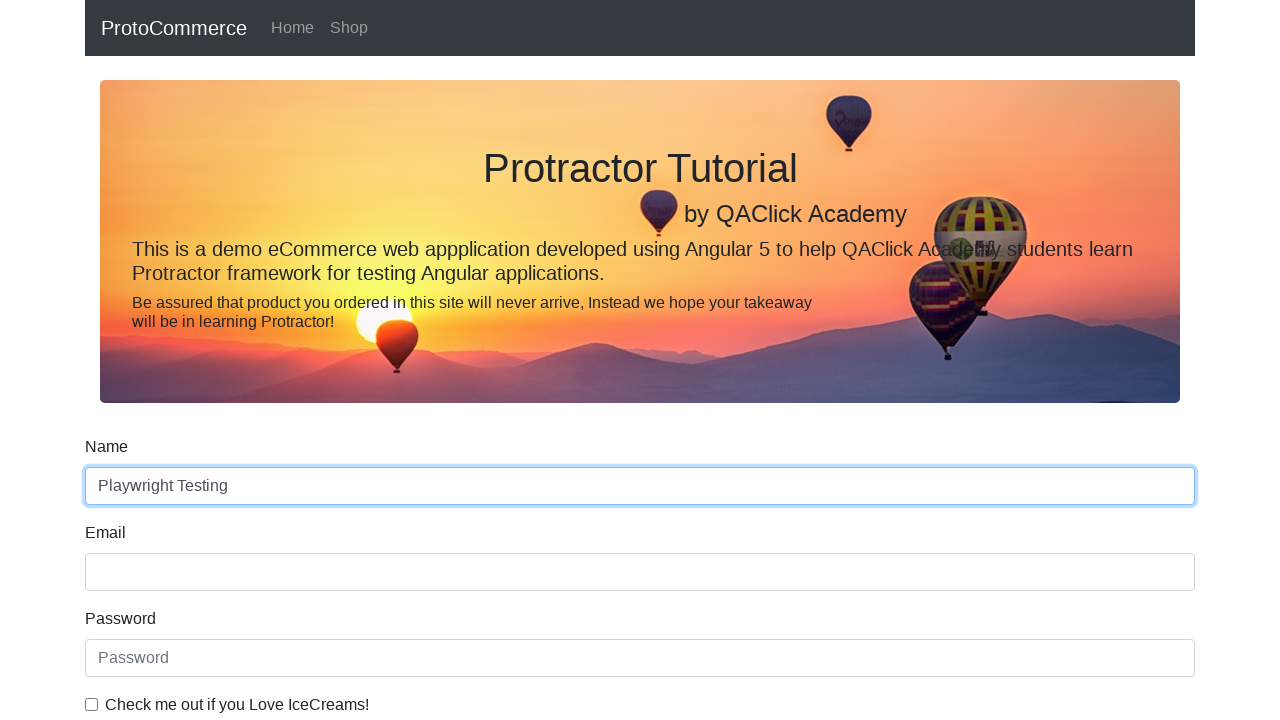